Tests marking all todo items as completed using the toggle all checkbox.

Starting URL: https://demo.playwright.dev/todomvc

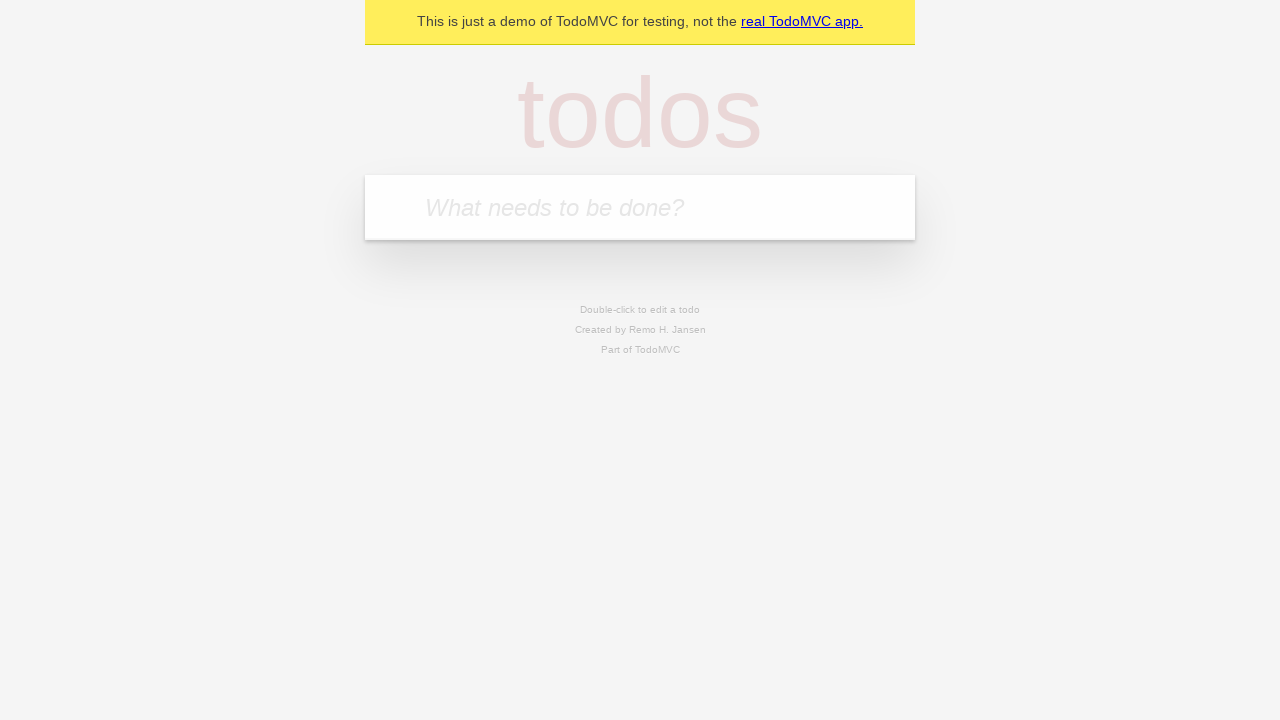

Filled todo input with 'buy some cheese' on internal:attr=[placeholder="What needs to be done?"i]
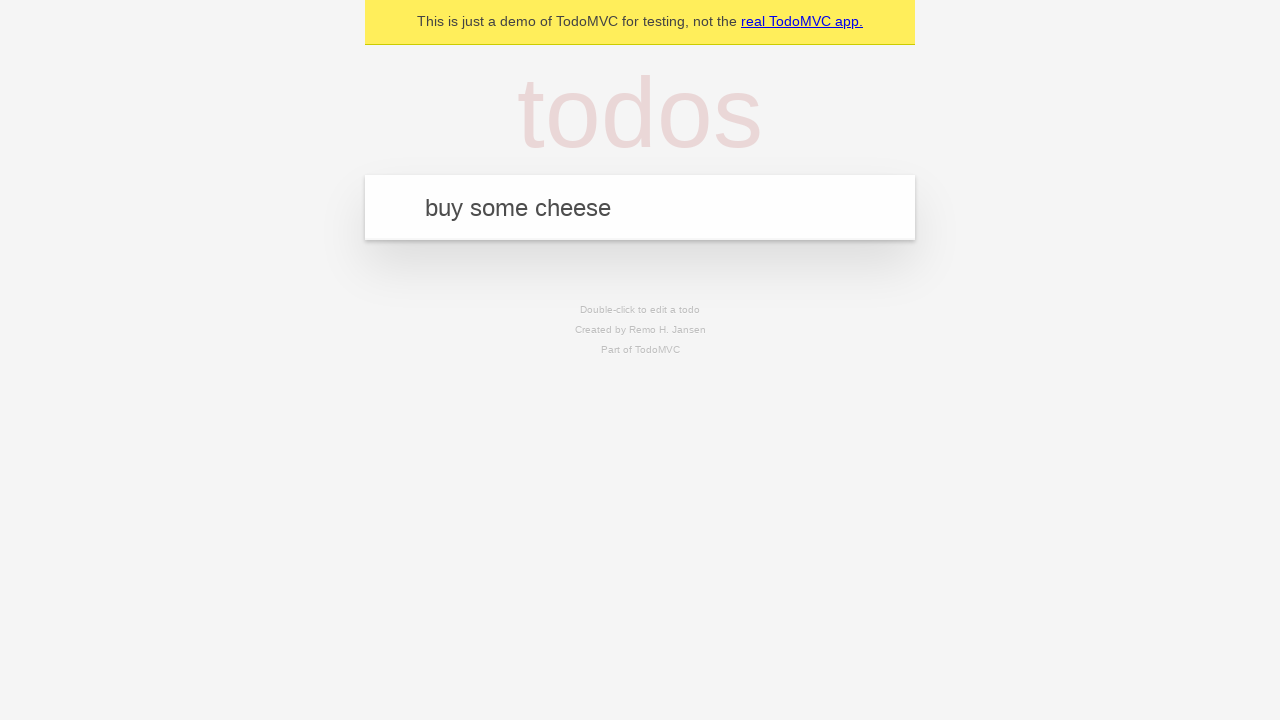

Pressed Enter to add todo 'buy some cheese' on internal:attr=[placeholder="What needs to be done?"i]
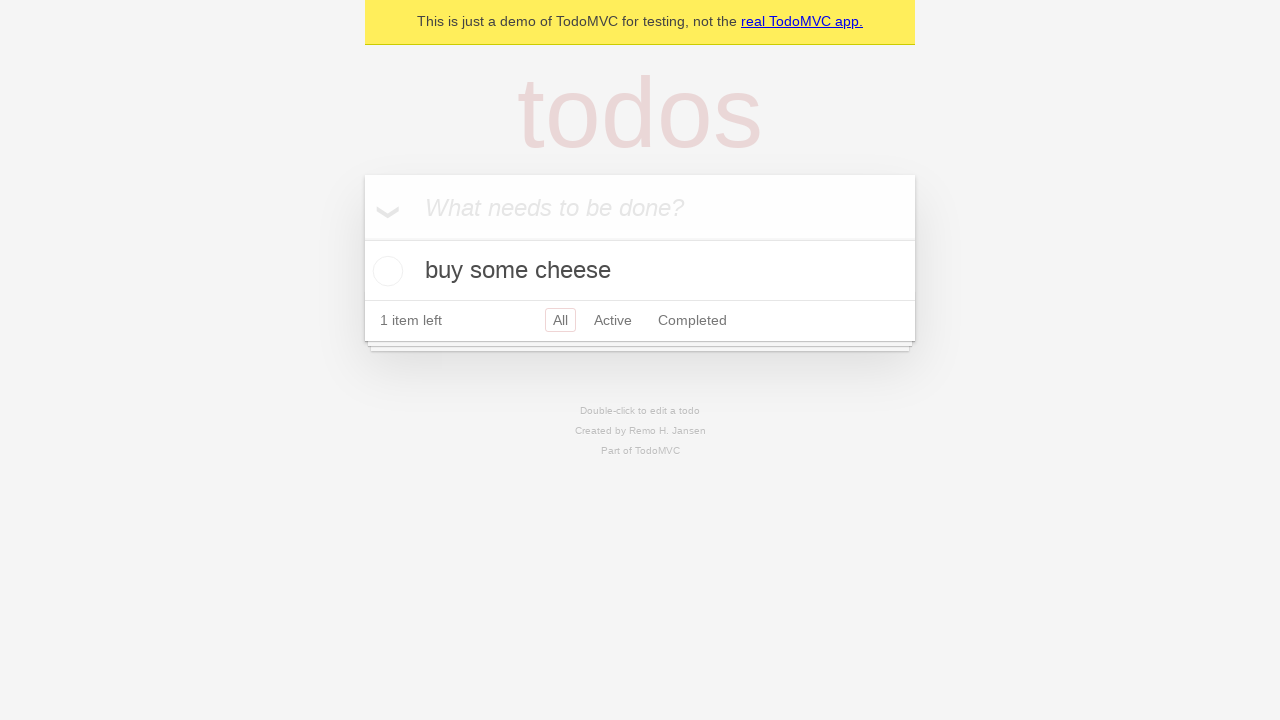

Filled todo input with 'feed the cat' on internal:attr=[placeholder="What needs to be done?"i]
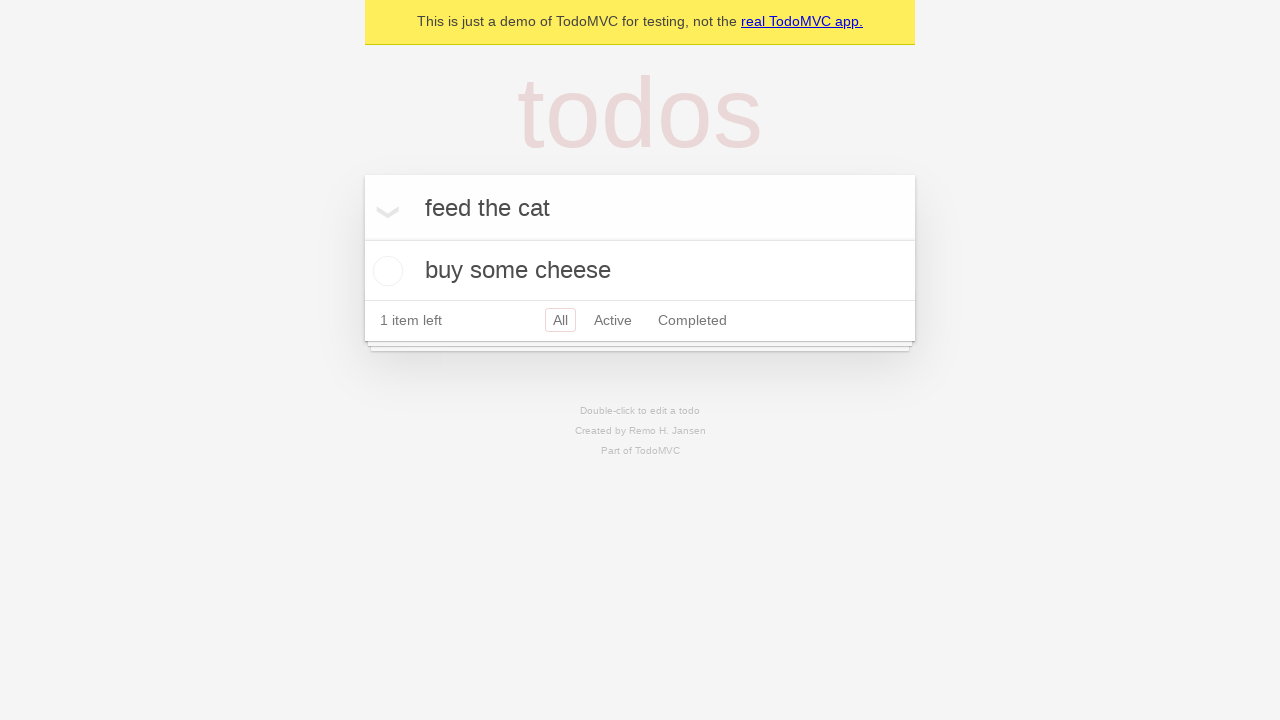

Pressed Enter to add todo 'feed the cat' on internal:attr=[placeholder="What needs to be done?"i]
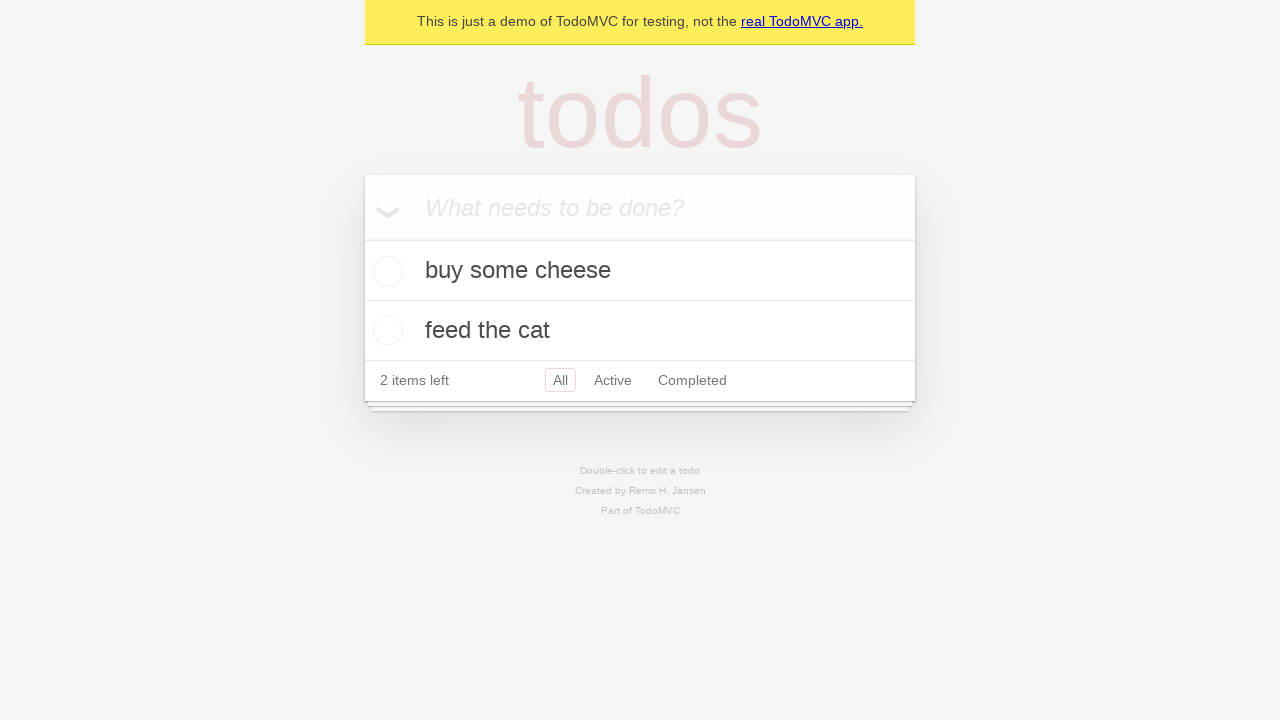

Filled todo input with 'book a doctors appointment' on internal:attr=[placeholder="What needs to be done?"i]
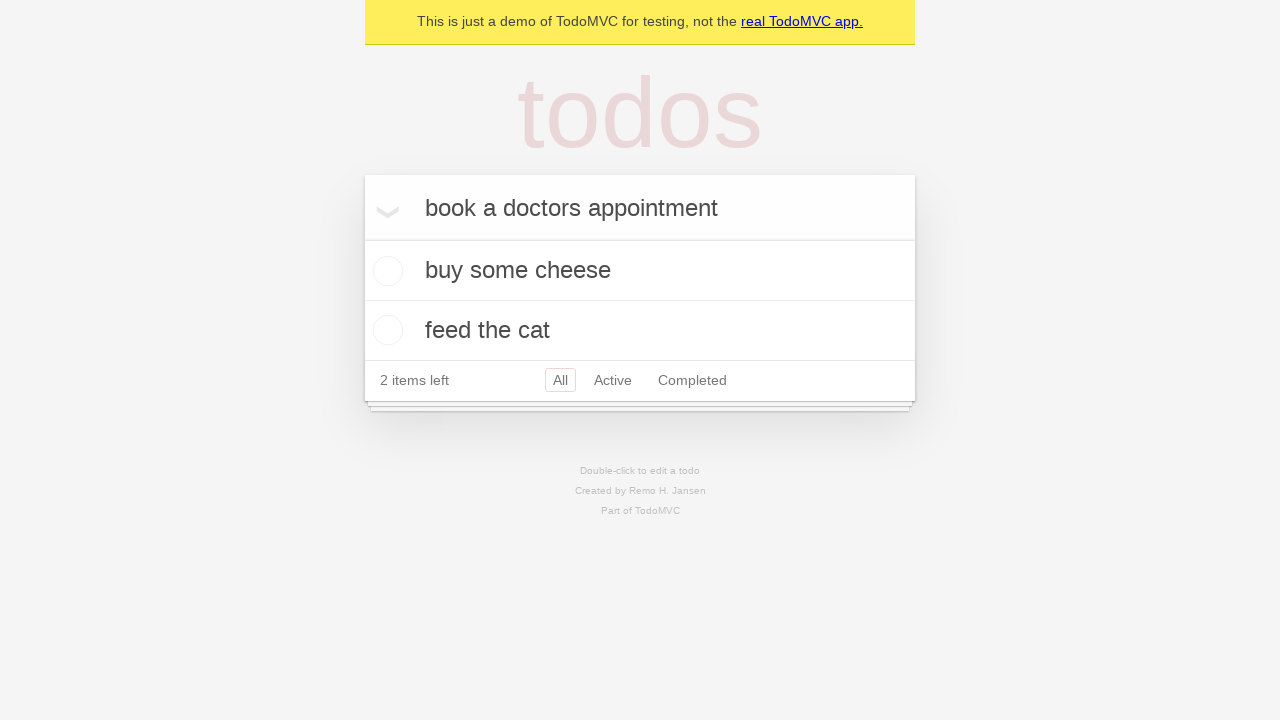

Pressed Enter to add todo 'book a doctors appointment' on internal:attr=[placeholder="What needs to be done?"i]
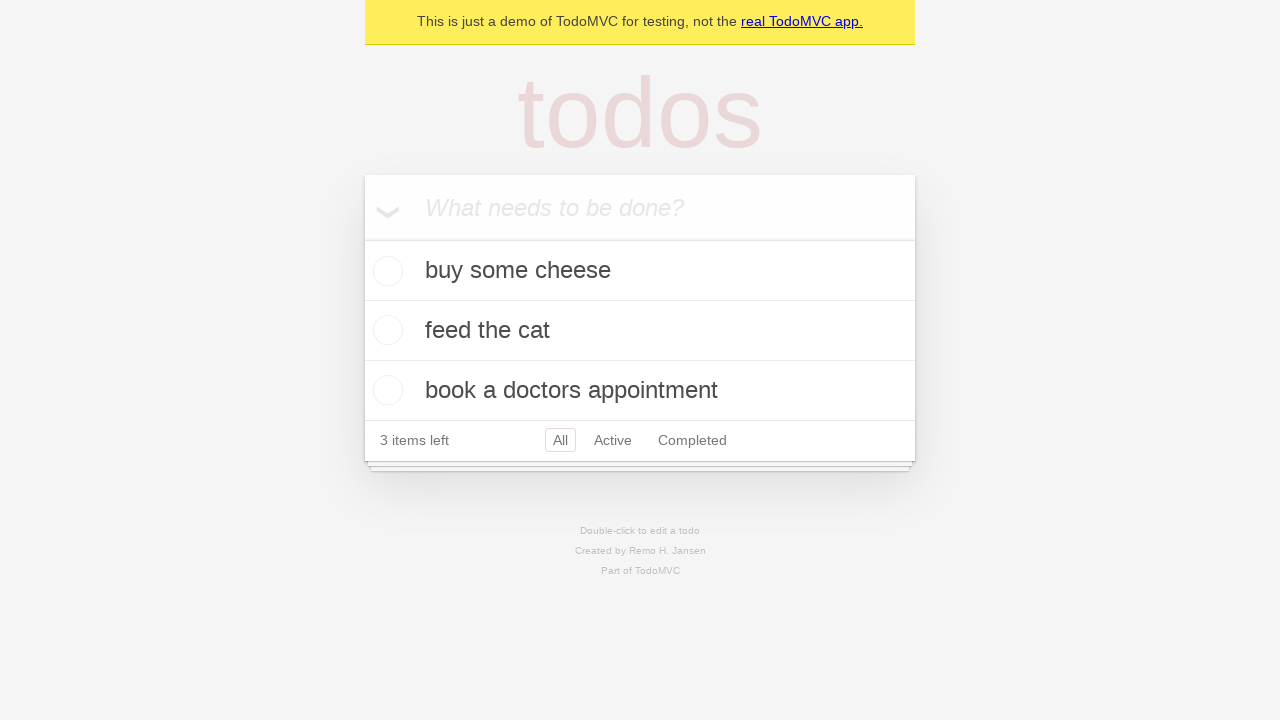

Checked 'Mark all as complete' checkbox at (362, 238) on internal:label="Mark all as complete"i
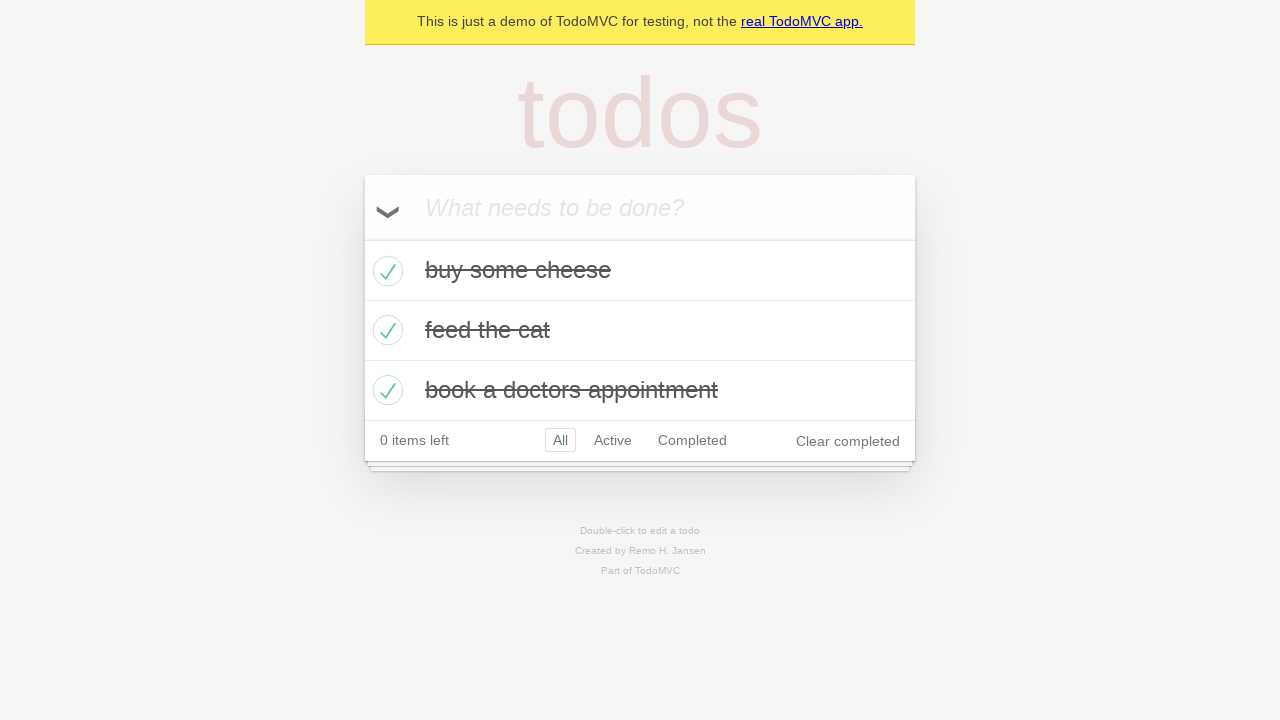

Waited for todo items to show completed state
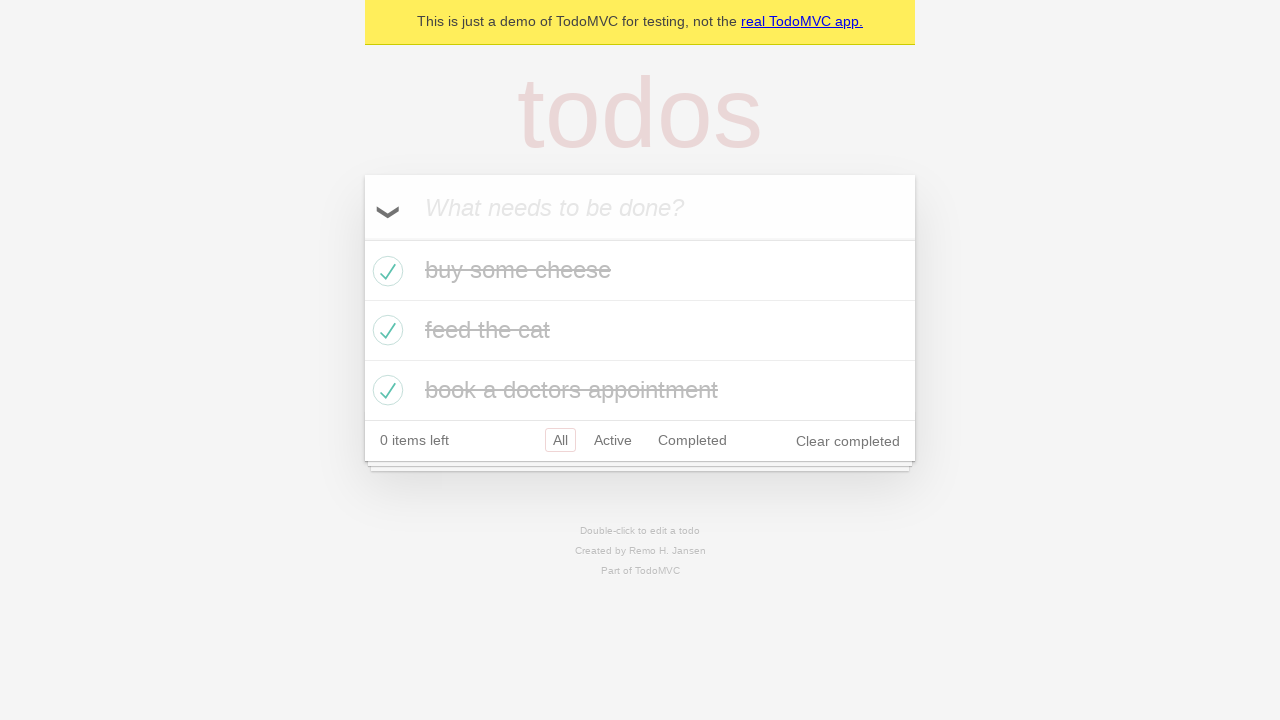

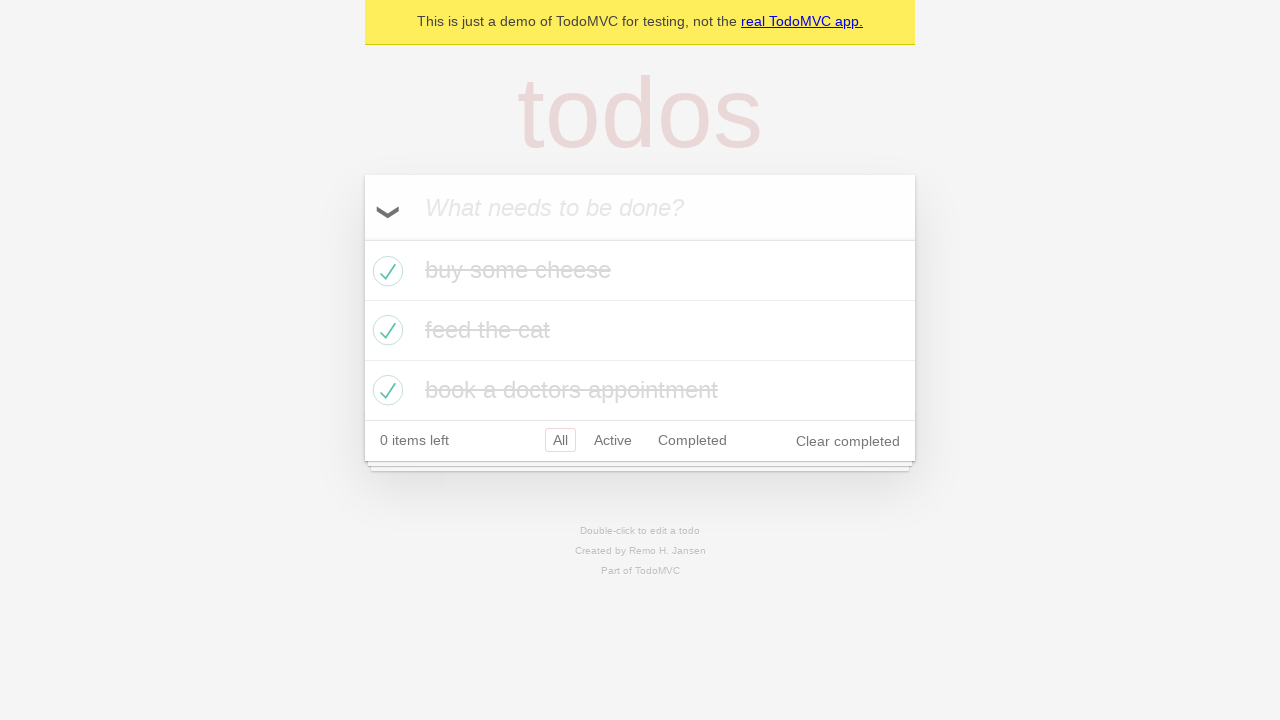